Tests waiting for an element to become clickable before clicking it. Waits for the element with id "clickOnMe" to be enabled and visible, then clicks it.

Starting URL: https://testeroprogramowania.github.io/selenium/wait2.html

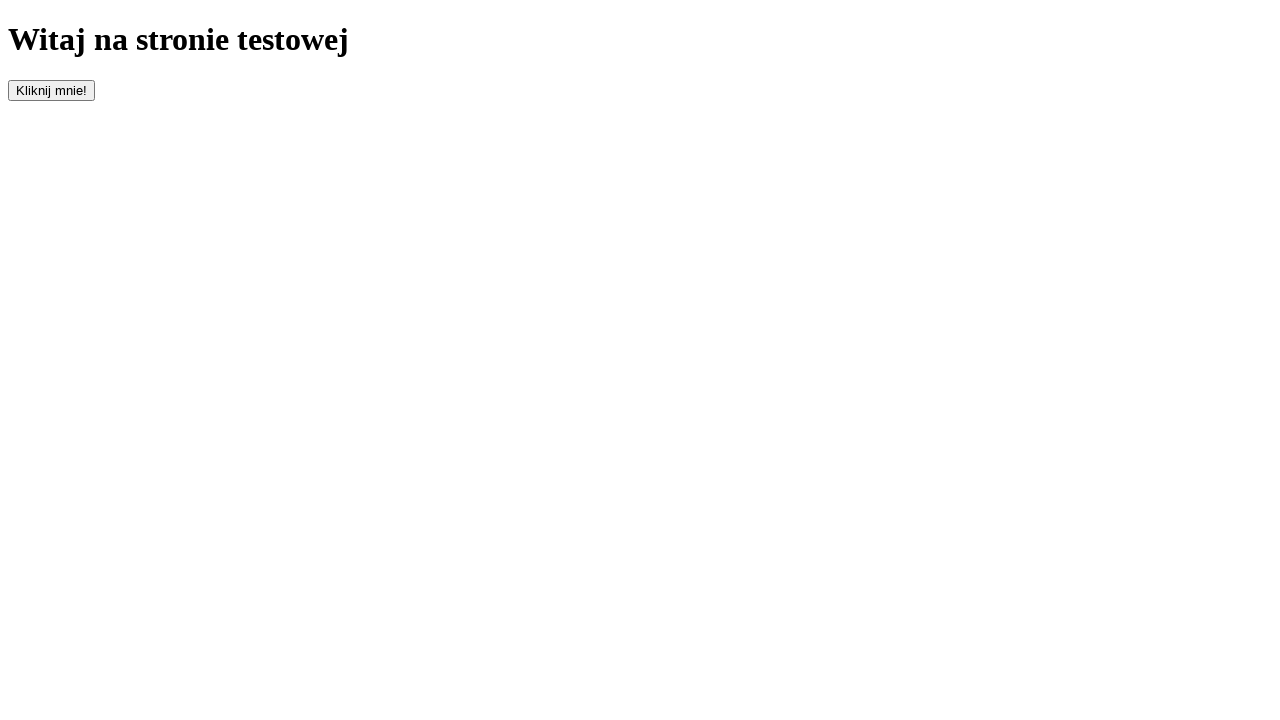

Navigated to the wait2.html page
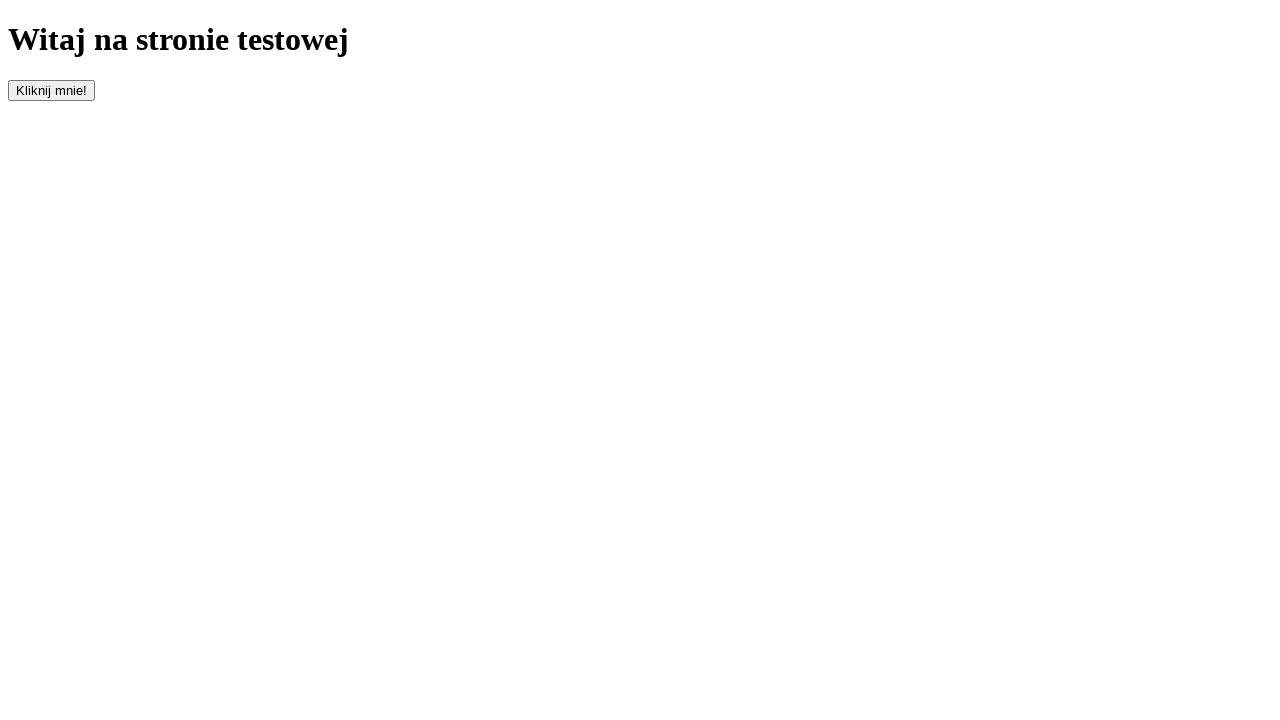

Waited for element with id 'clickOnMe' to become visible
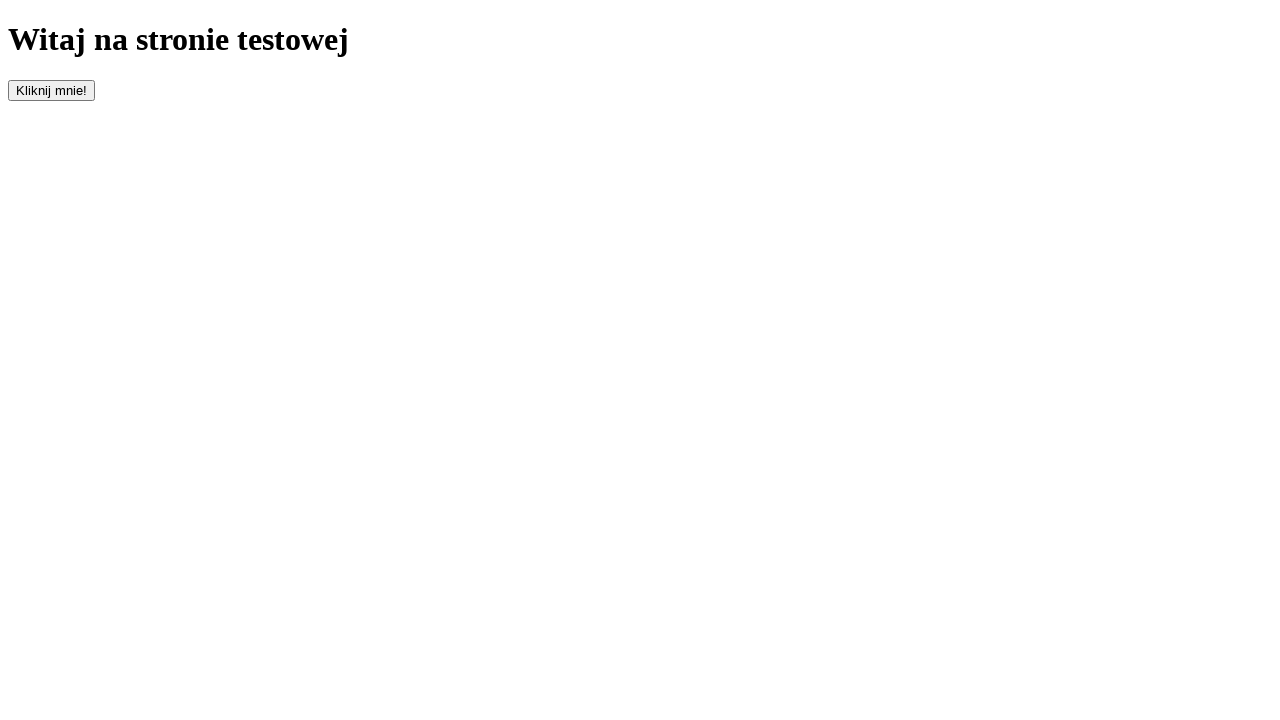

Clicked the 'clickOnMe' element at (52, 90) on #clickOnMe
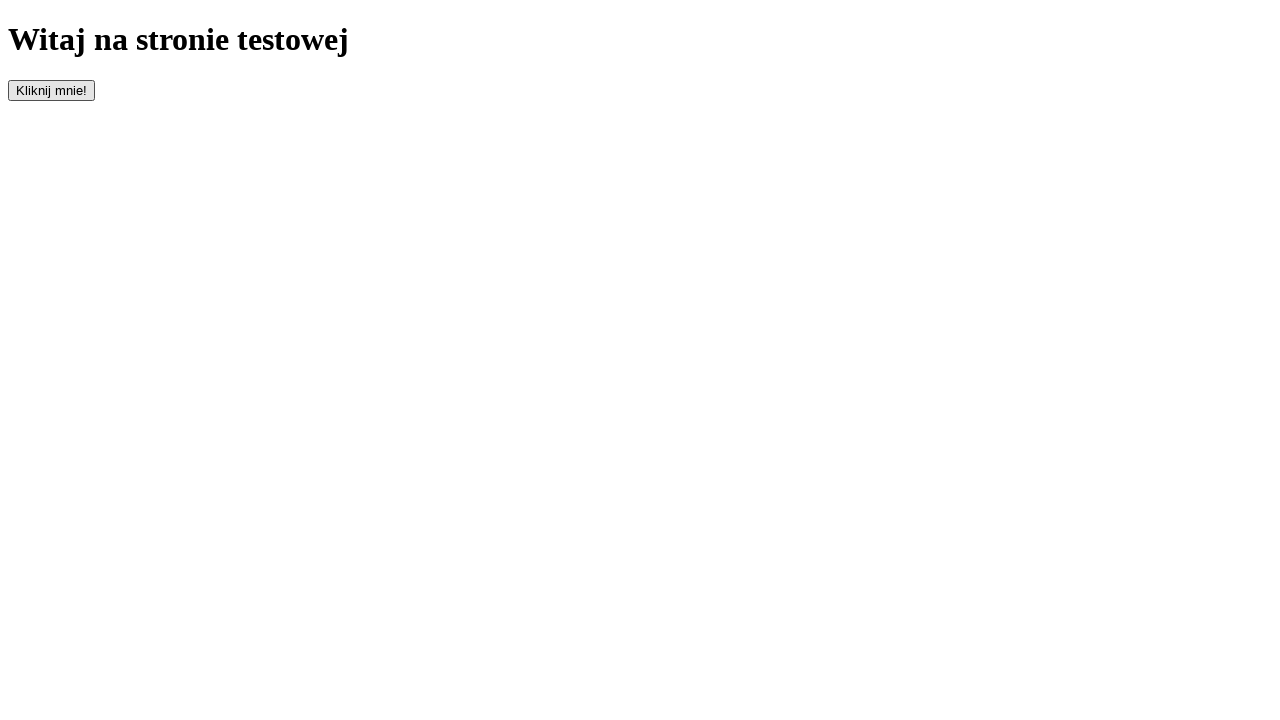

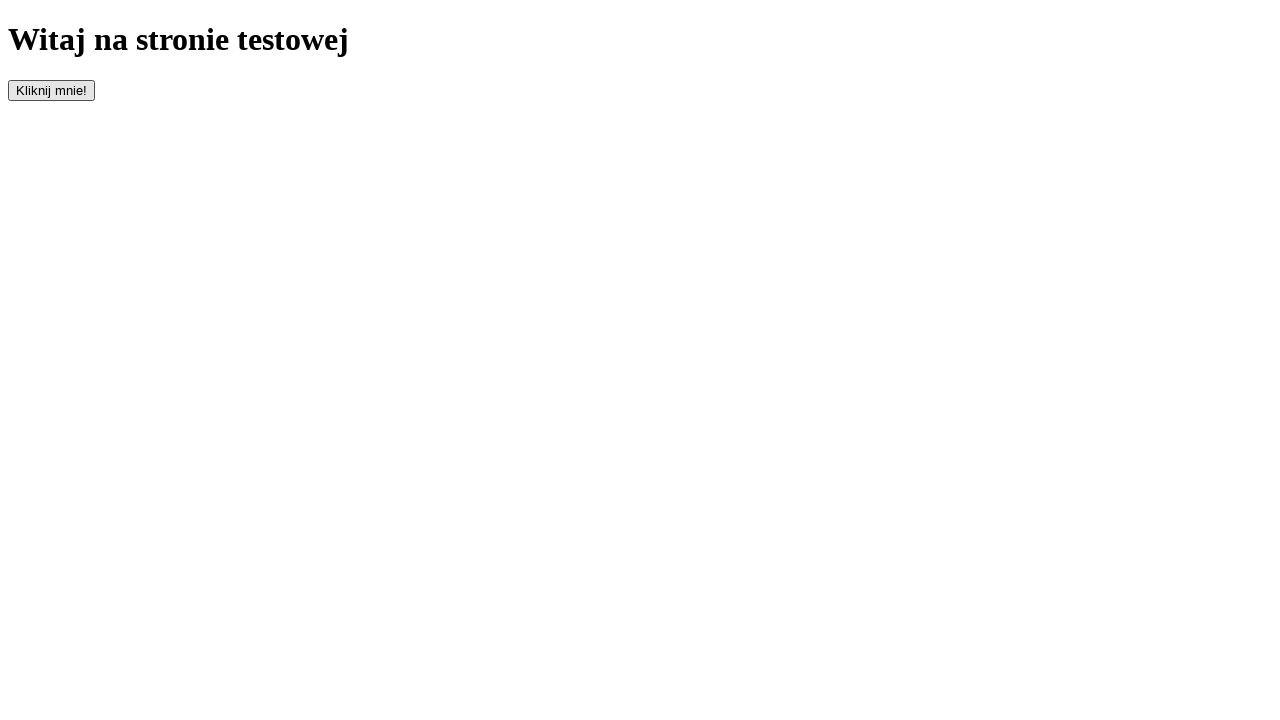